Tests JavaScript alert handling functionality by navigating to the JavaScript Alerts page and interacting with three types of alerts: accepting a simple alert, dismissing a confirmation alert, and dismissing a prompt alert.

Starting URL: http://the-internet.herokuapp.com/

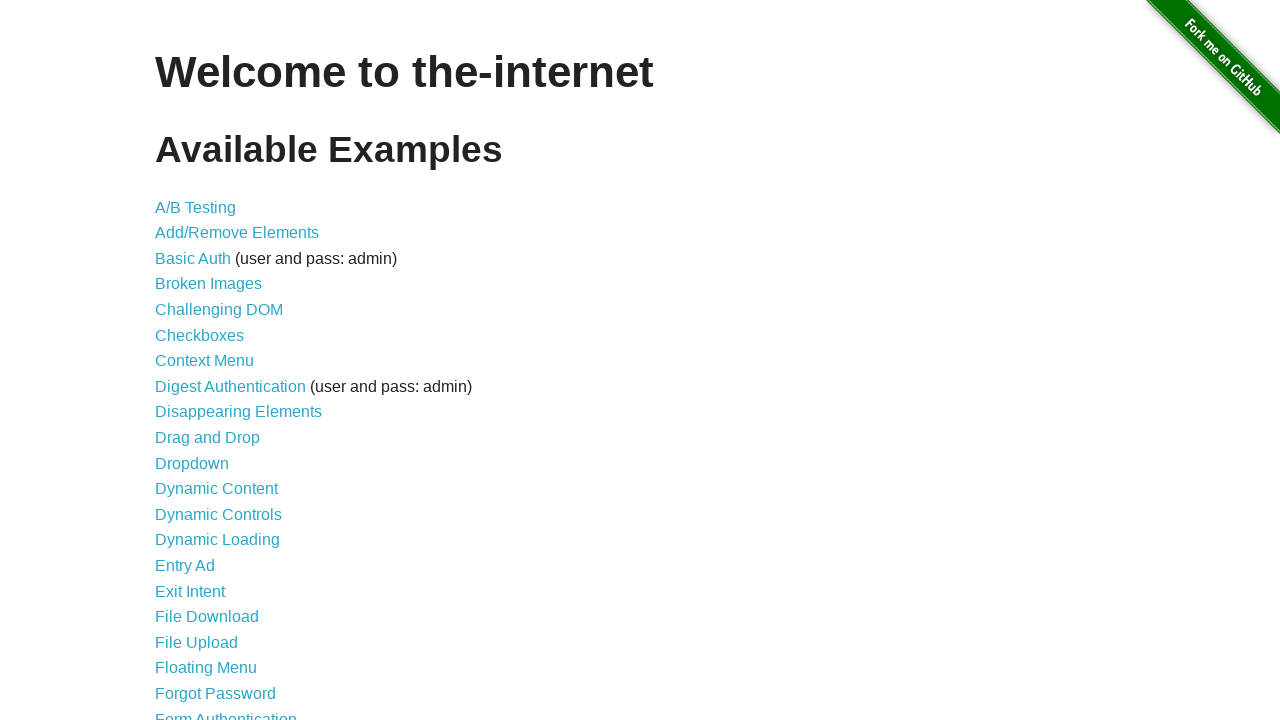

Navigated to the-internet.herokuapp.com homepage
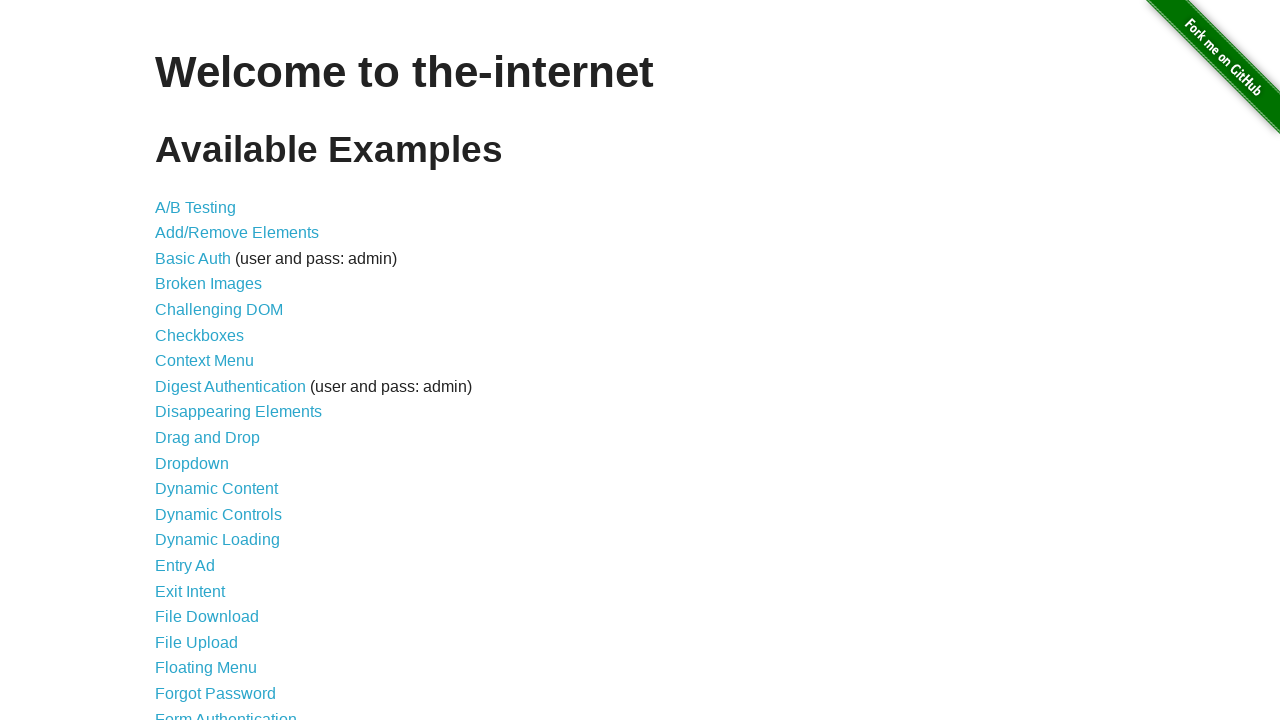

Clicked on JavaScript Alerts link at (214, 361) on text=JavaScript Alerts
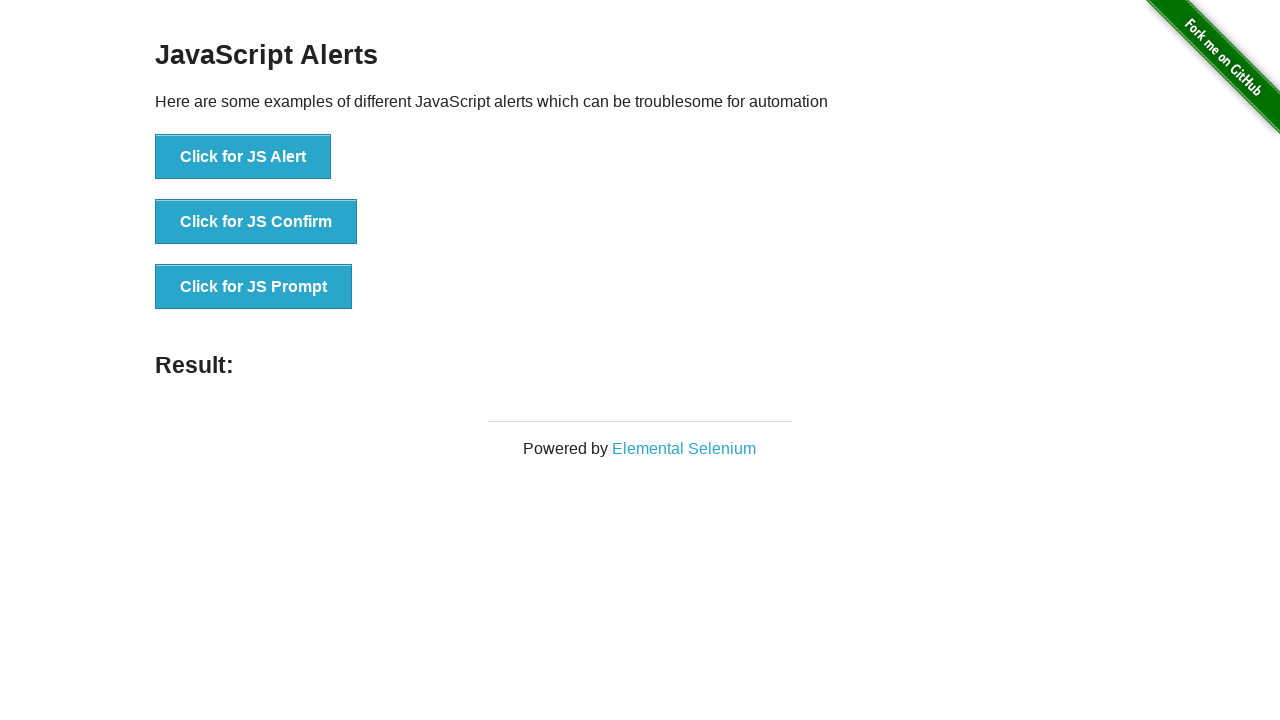

Clicked button to trigger simple alert at (243, 157) on button[onclick='jsAlert()']
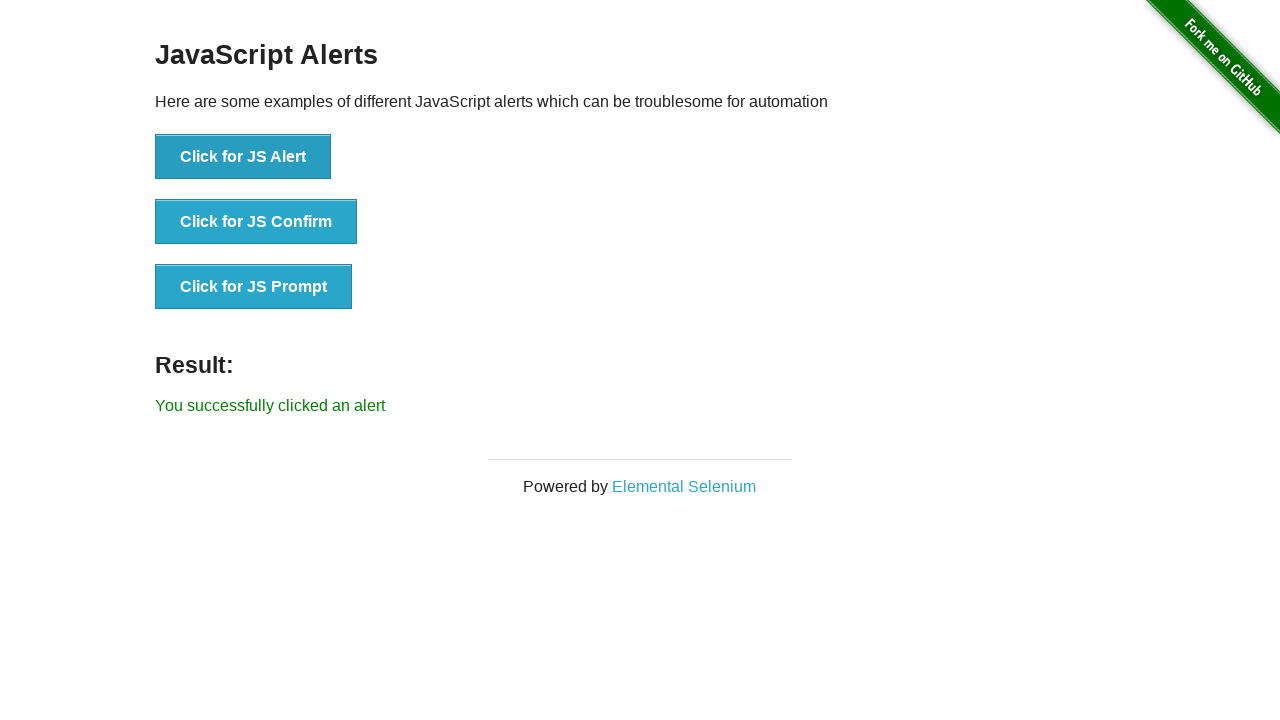

Clicked simple alert button and accepted the alert at (243, 157) on button[onclick='jsAlert()']
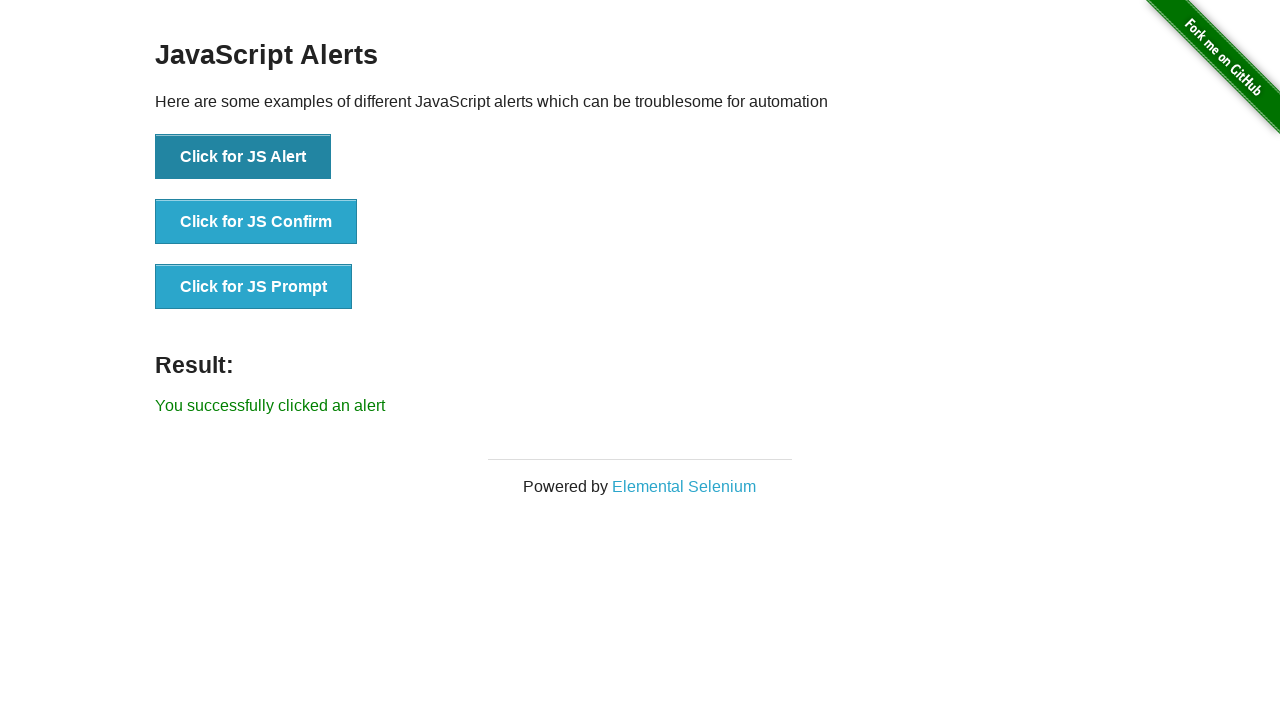

Waited for page to be ready after simple alert
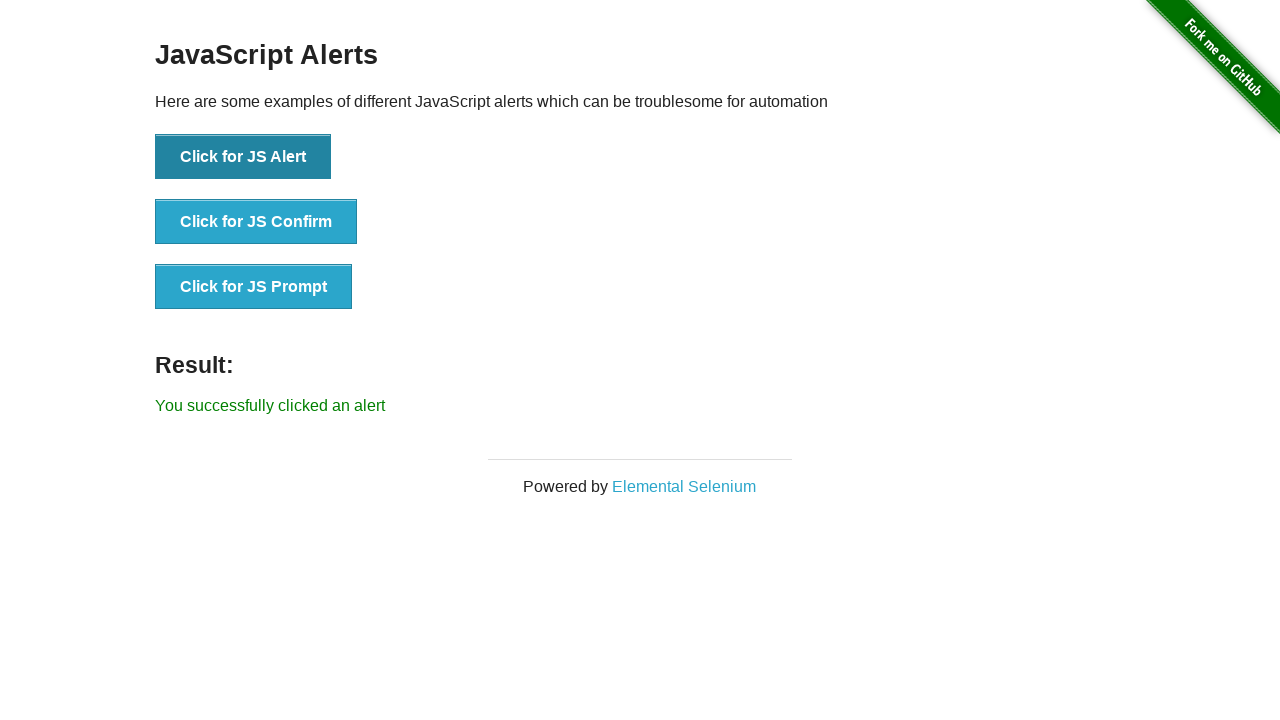

Clicked confirmation alert button and dismissed the alert at (256, 222) on button[onclick='jsConfirm()']
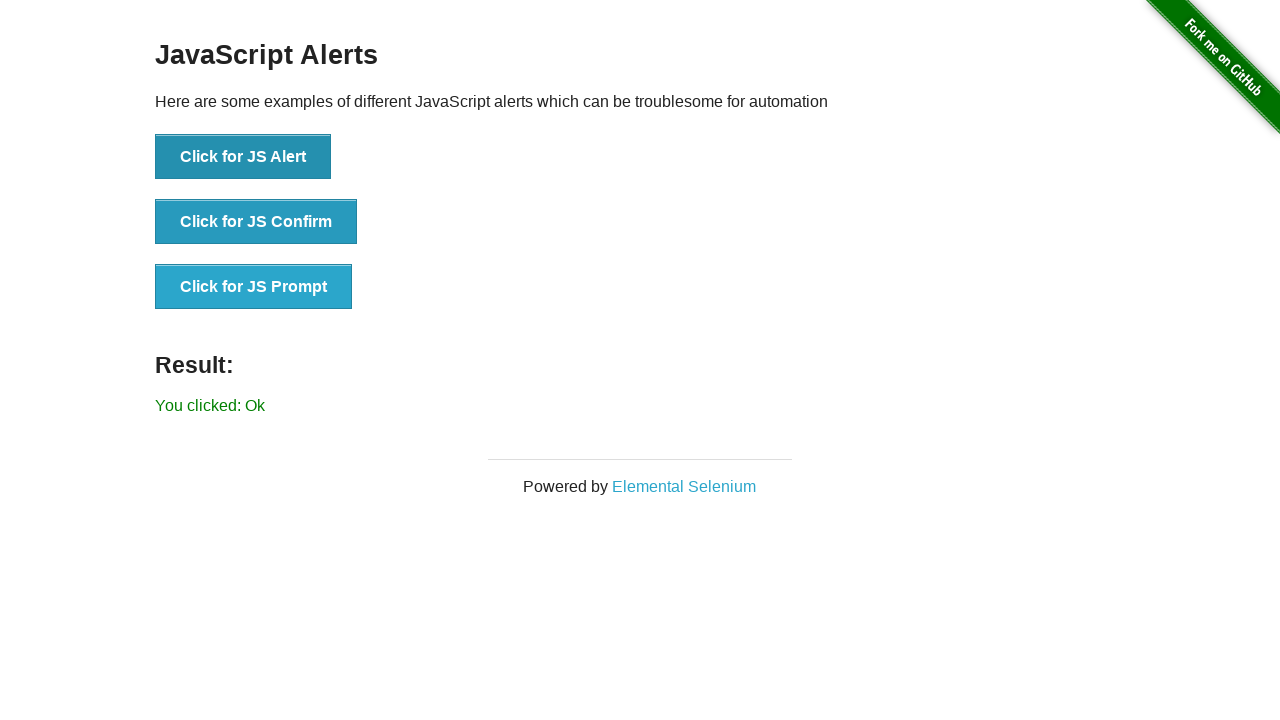

Waited for page to be ready after confirmation alert
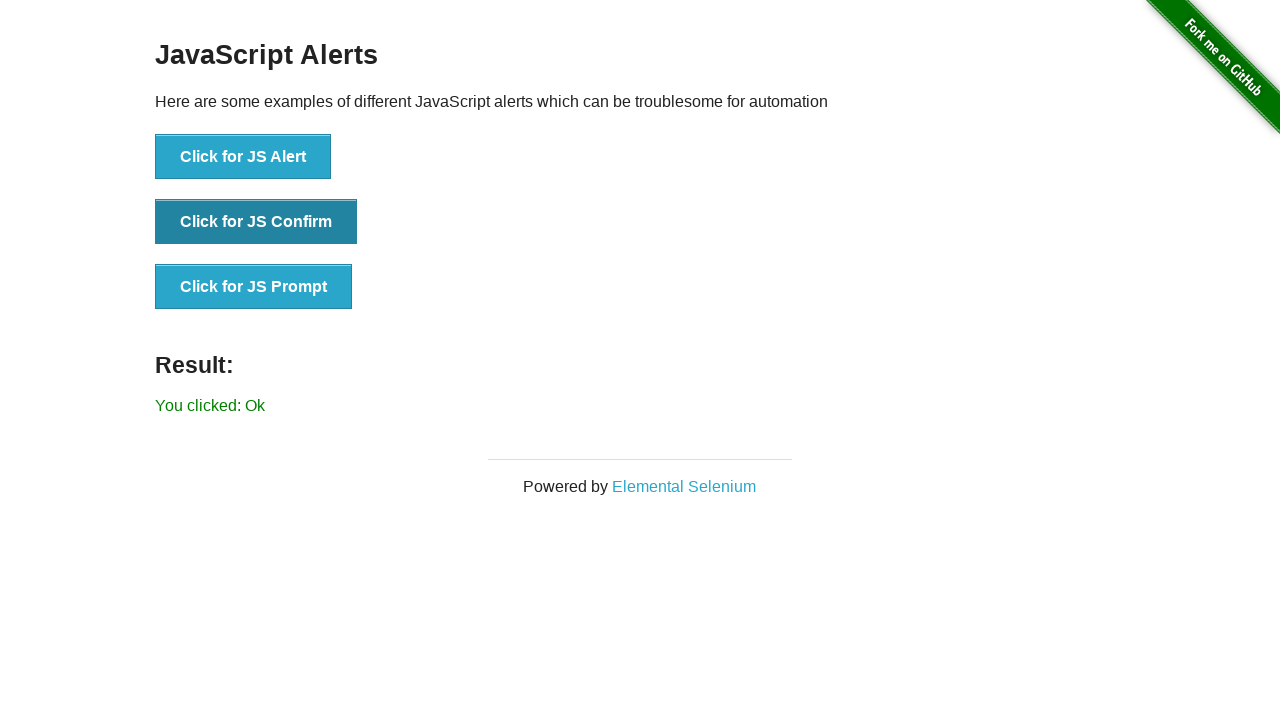

Clicked prompt alert button and dismissed the alert at (254, 287) on button[onclick='jsPrompt()']
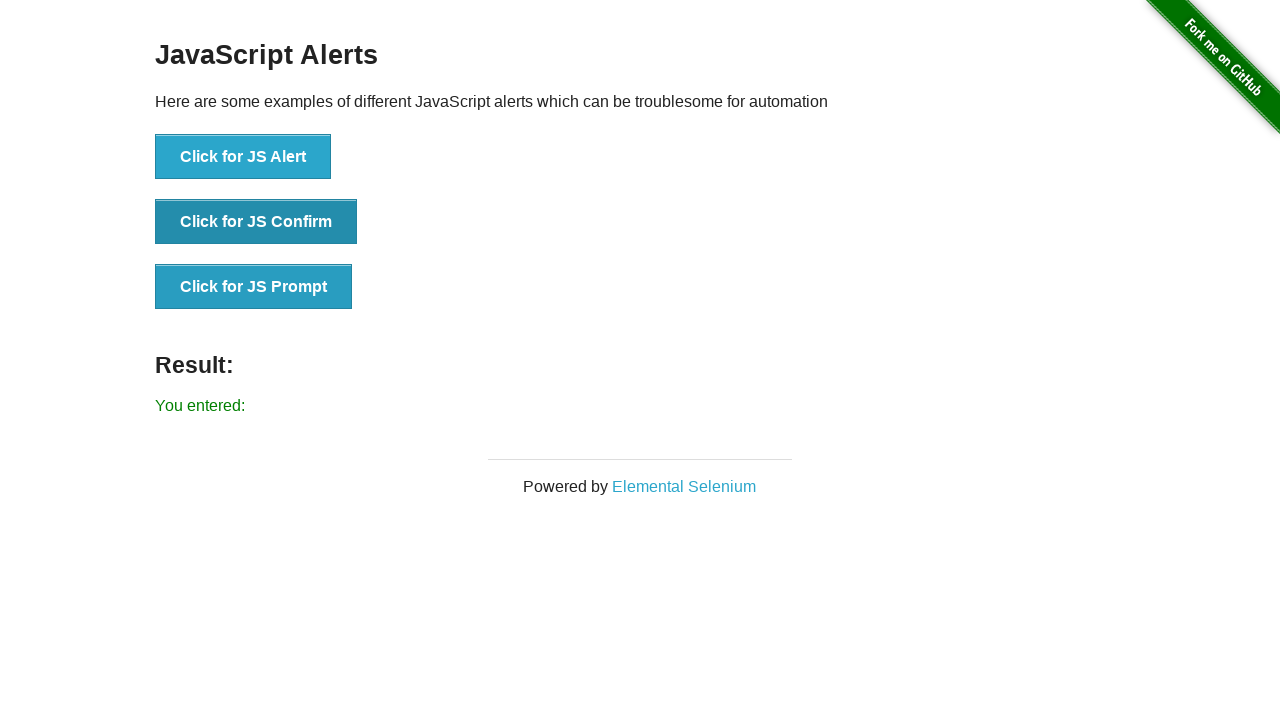

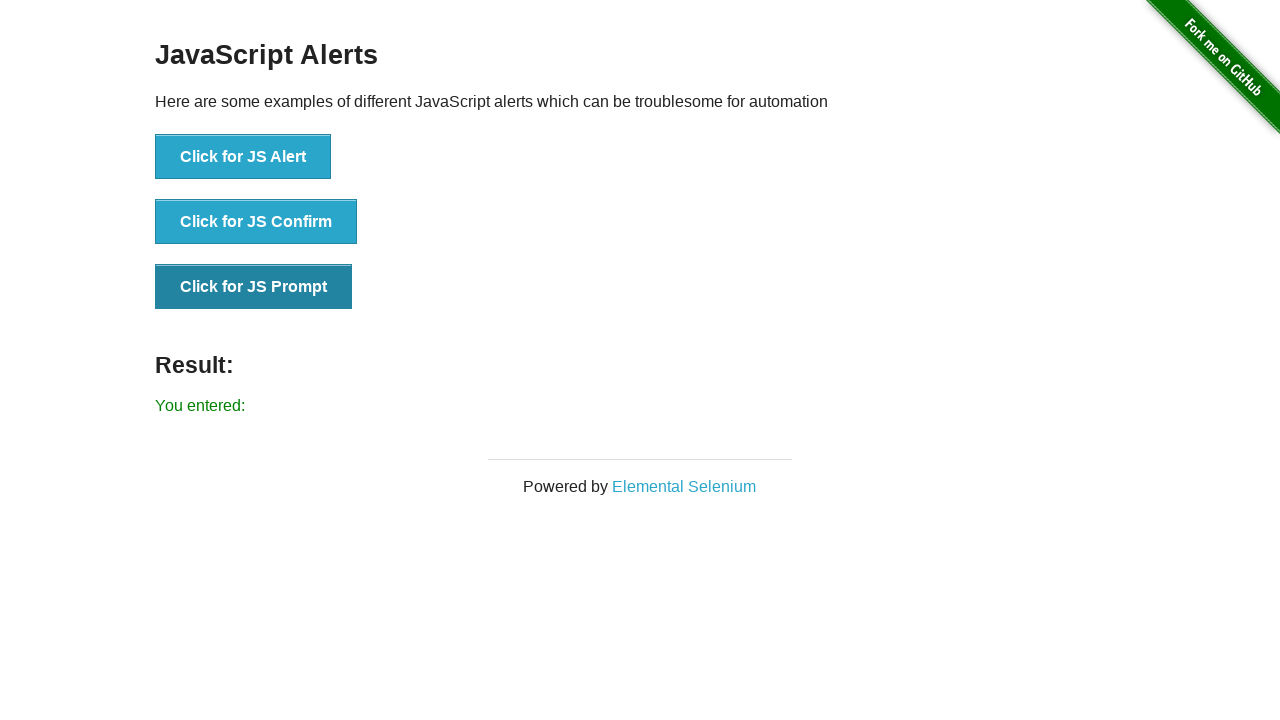